Tests dropdown selection by value attribute, selecting Option 2 using value "2"

Starting URL: https://the-internet.herokuapp.com/dropdown

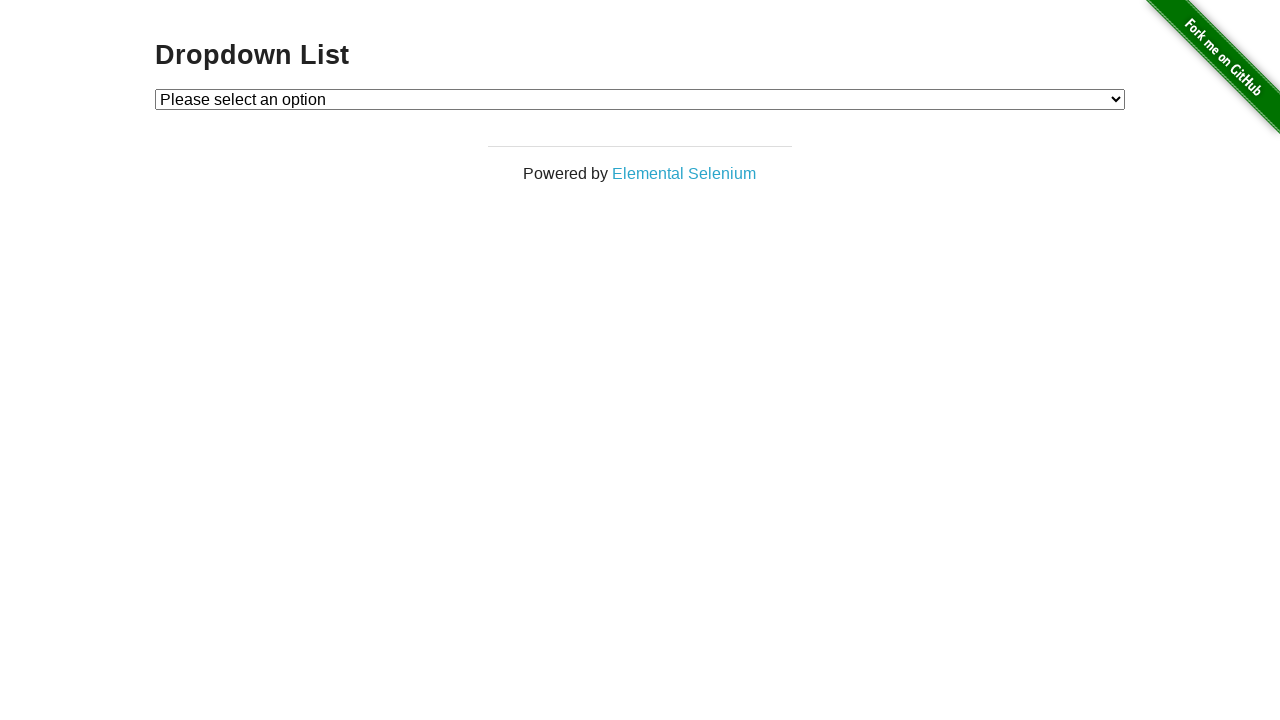

Located dropdown element with id 'dropdown'
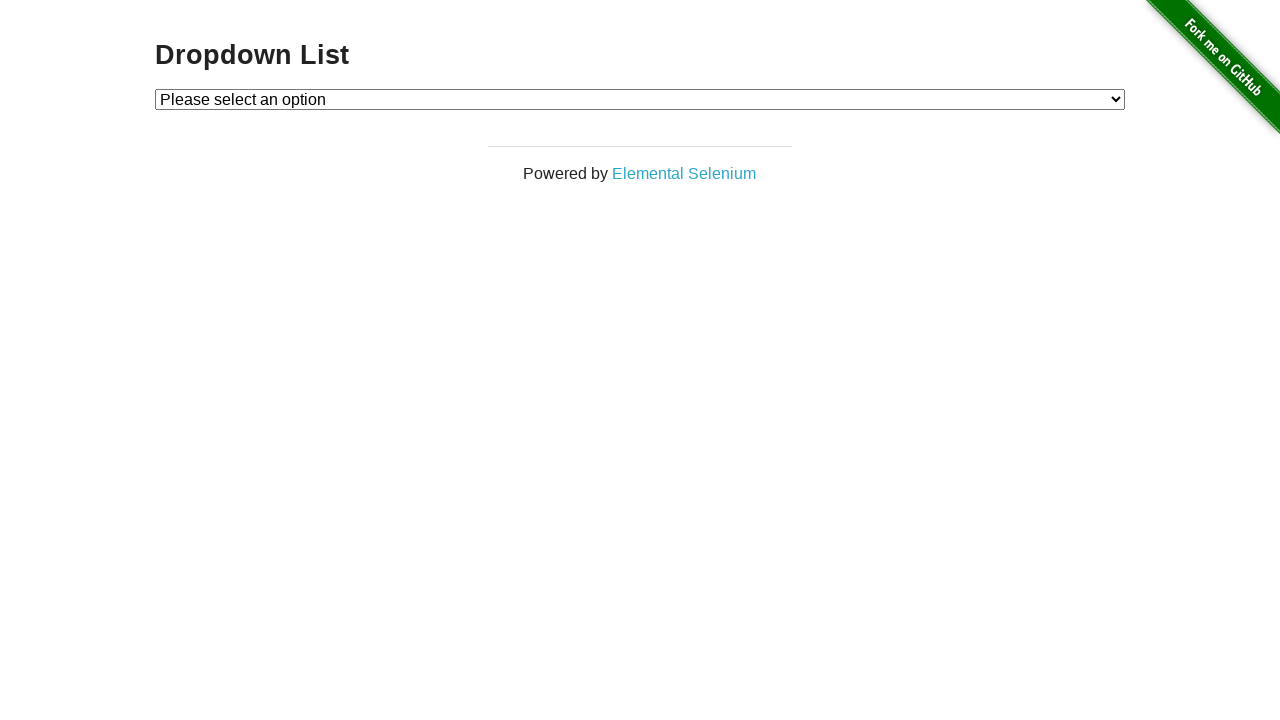

Selected Option 2 using value attribute '2' on select#dropdown
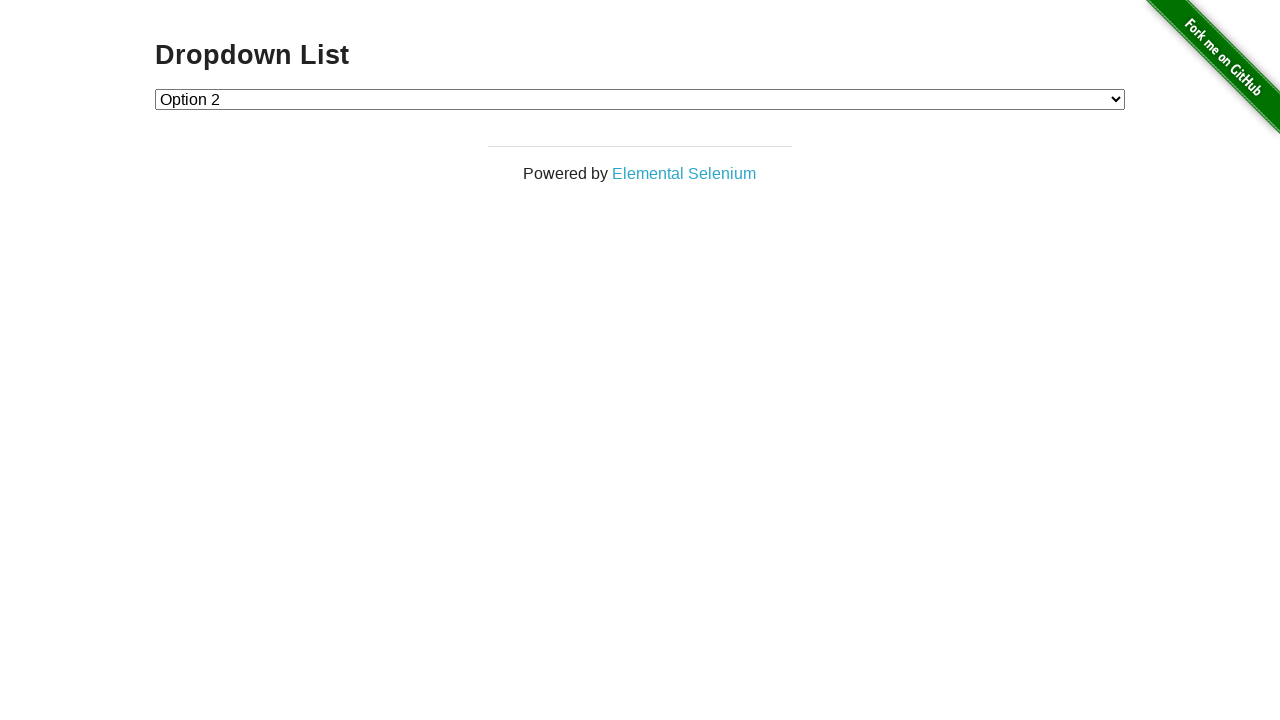

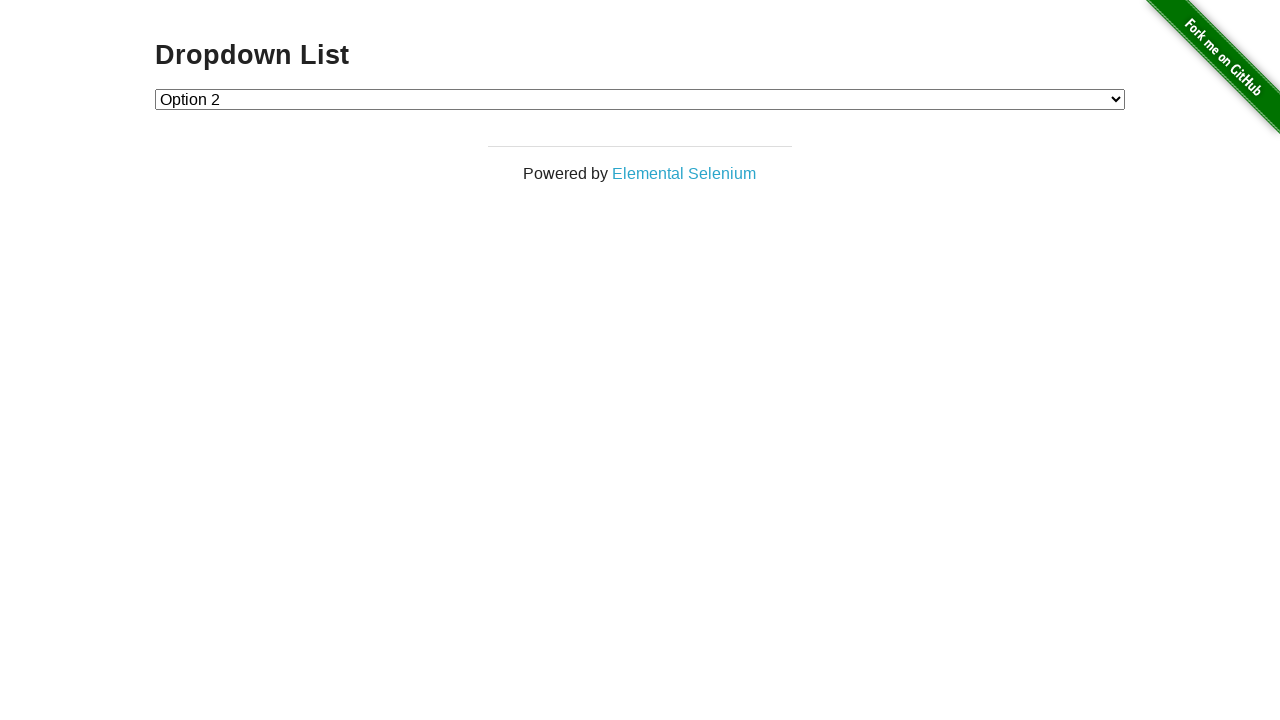